Tests handling of JavaScript alerts on a demo page by clicking buttons that trigger alerts and accepting them

Starting URL: https://demoqa.com/alerts

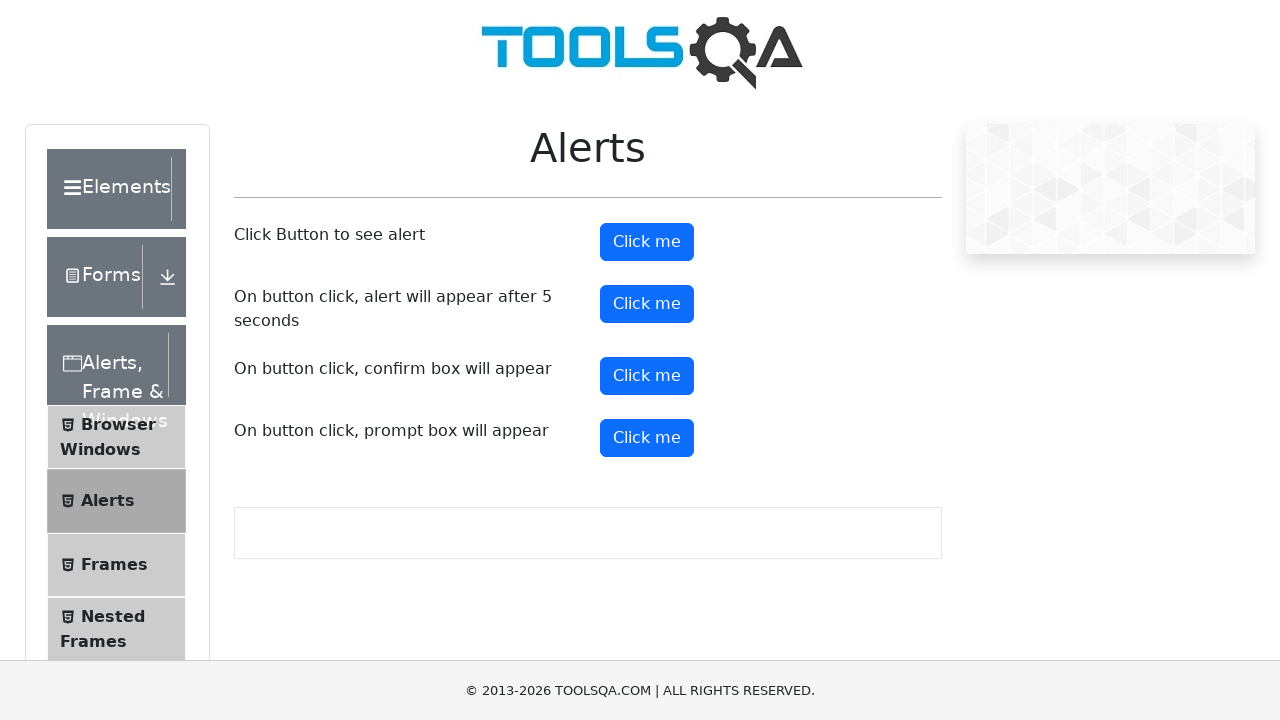

Clicked alert button to trigger simple alert at (647, 242) on button#alertButton
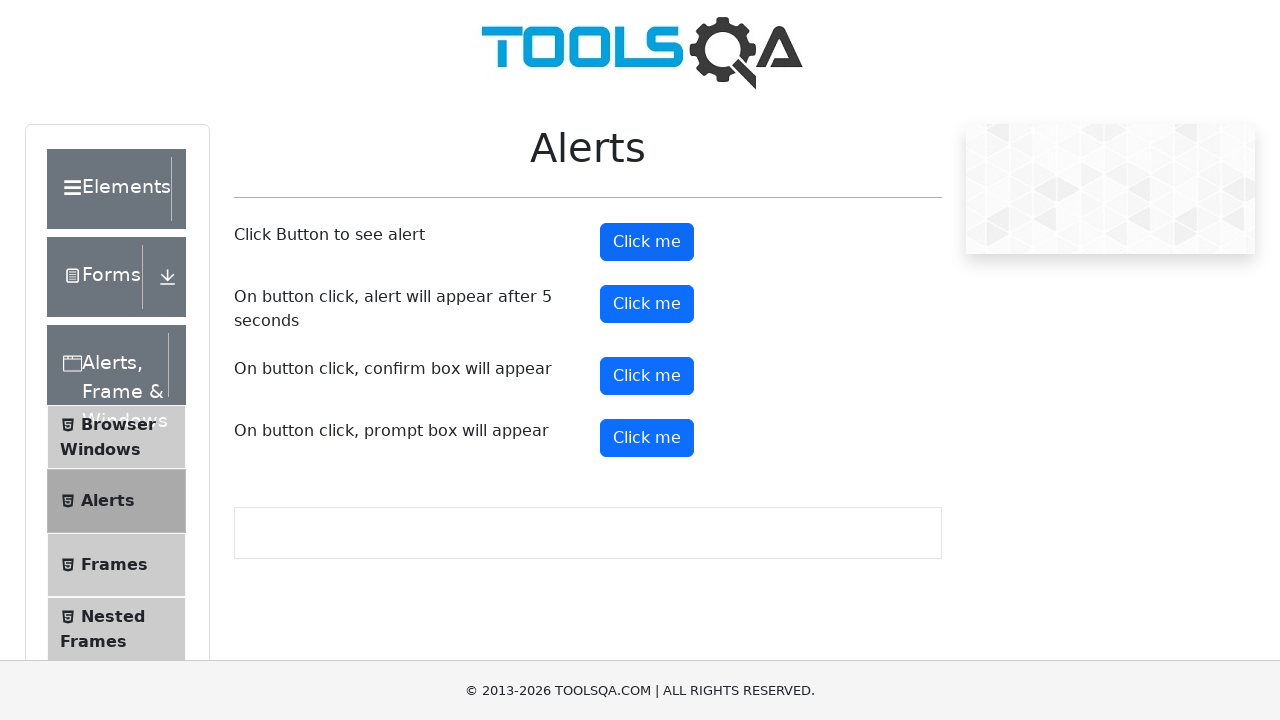

Set up dialog handler to accept alerts
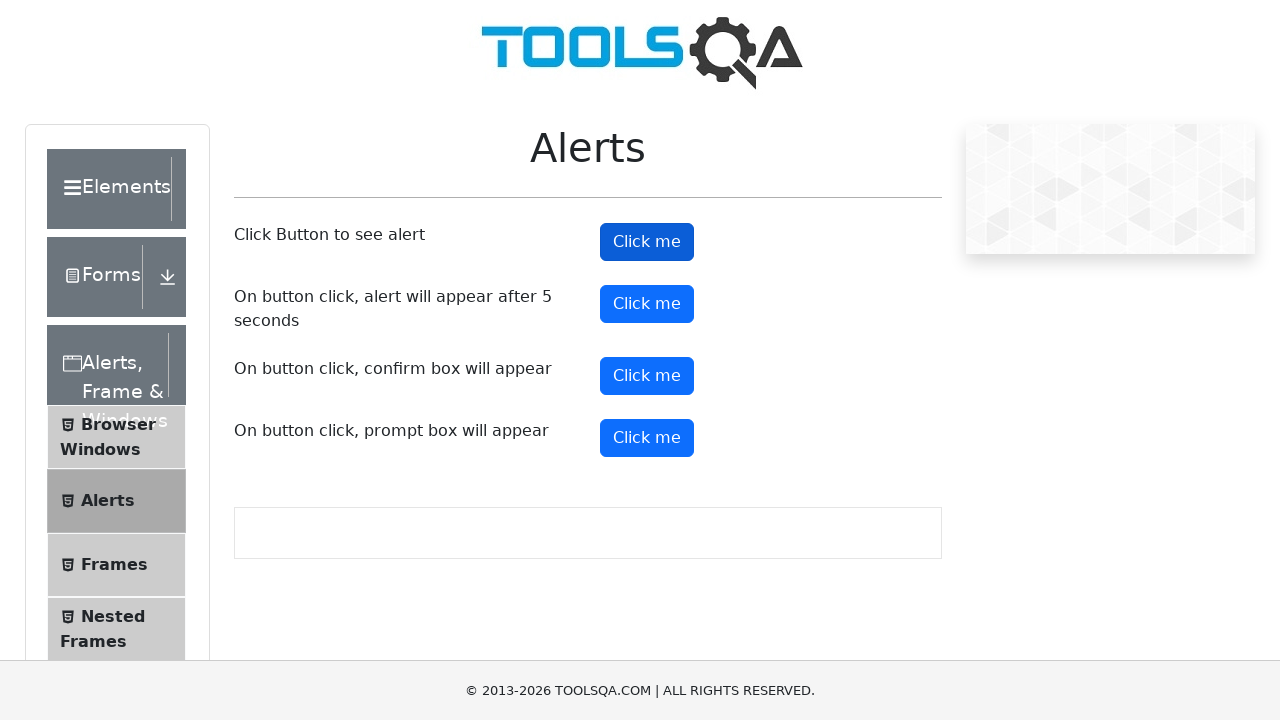

Waited for alert handling to complete
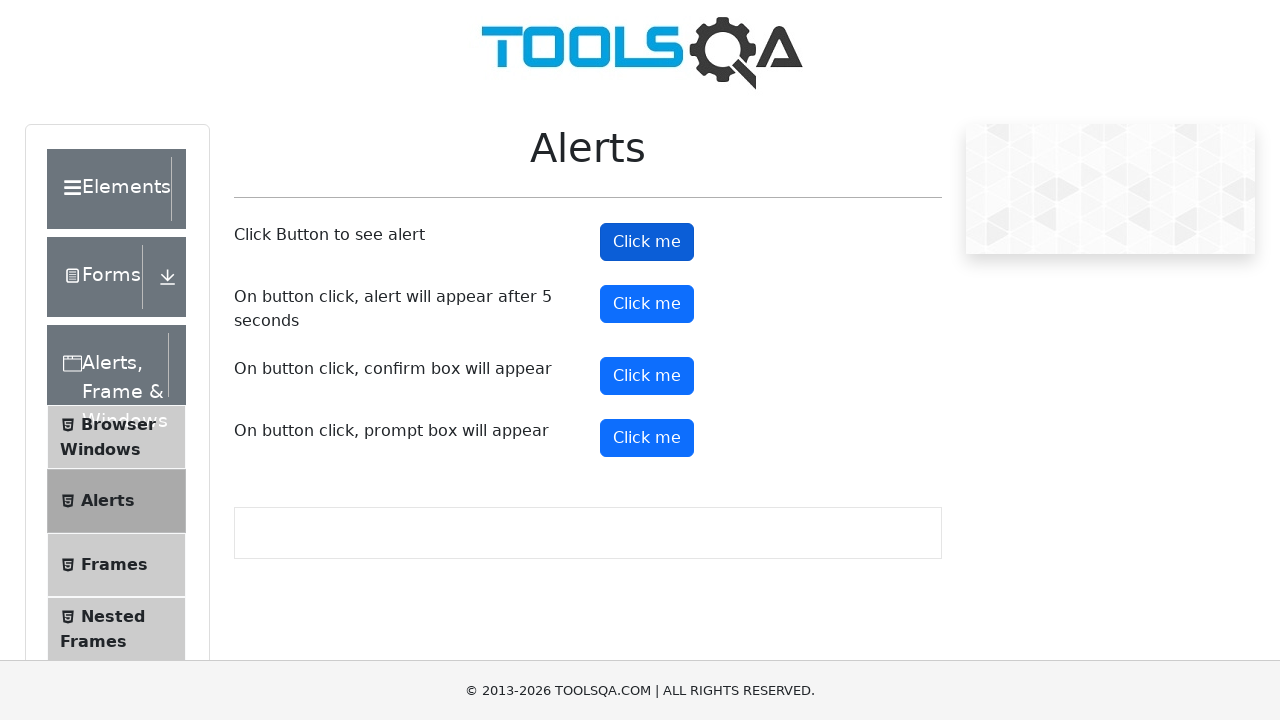

Clicked confirm button to trigger confirm dialog at (647, 376) on button#confirmButton
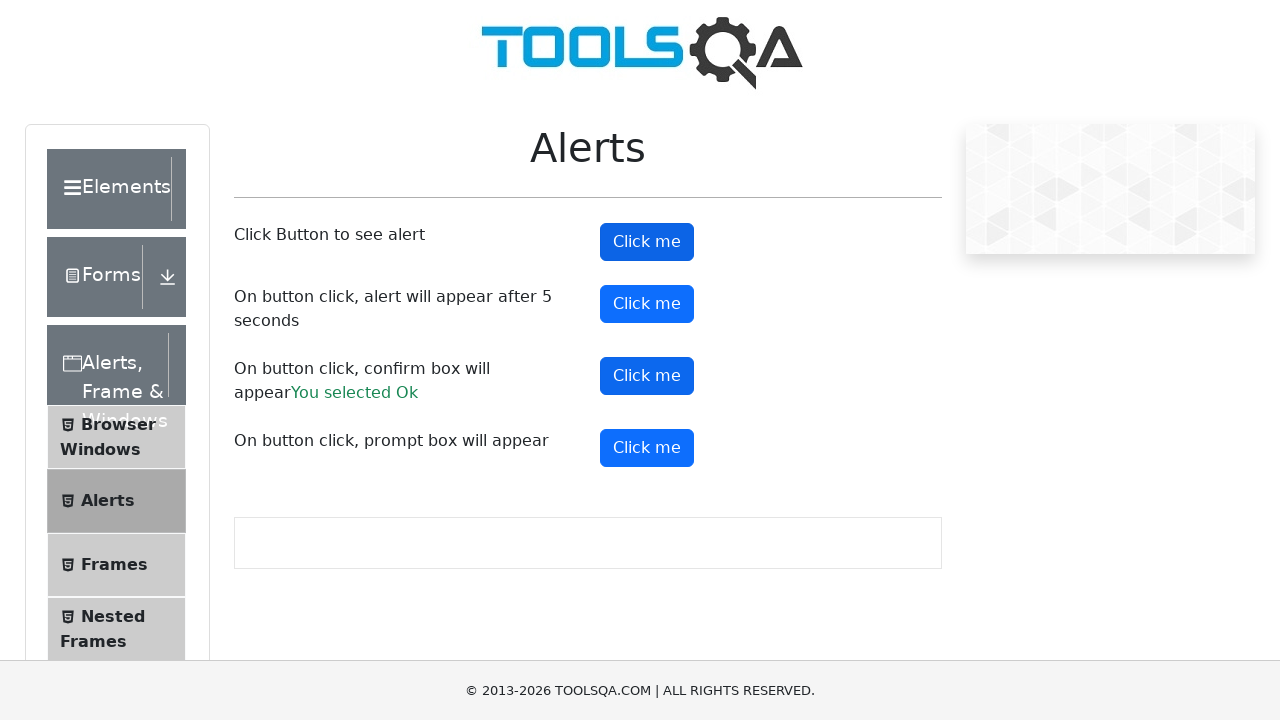

Waited for confirm dialog handling to complete
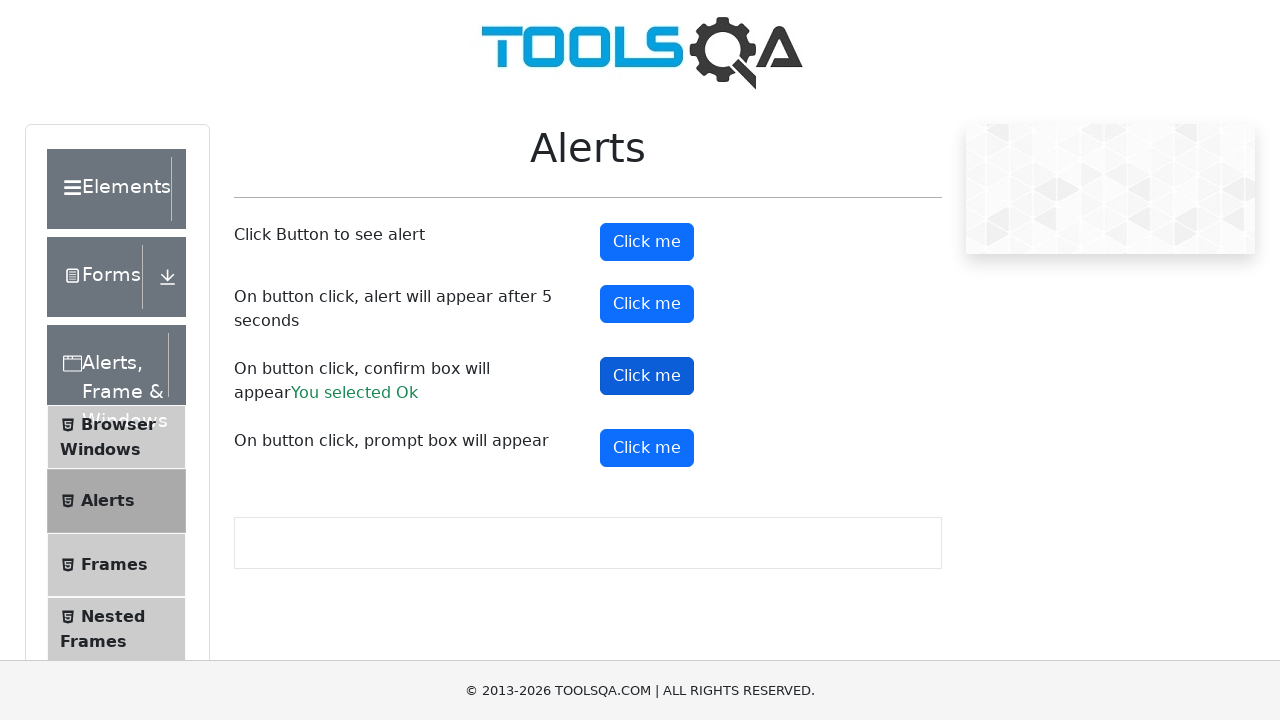

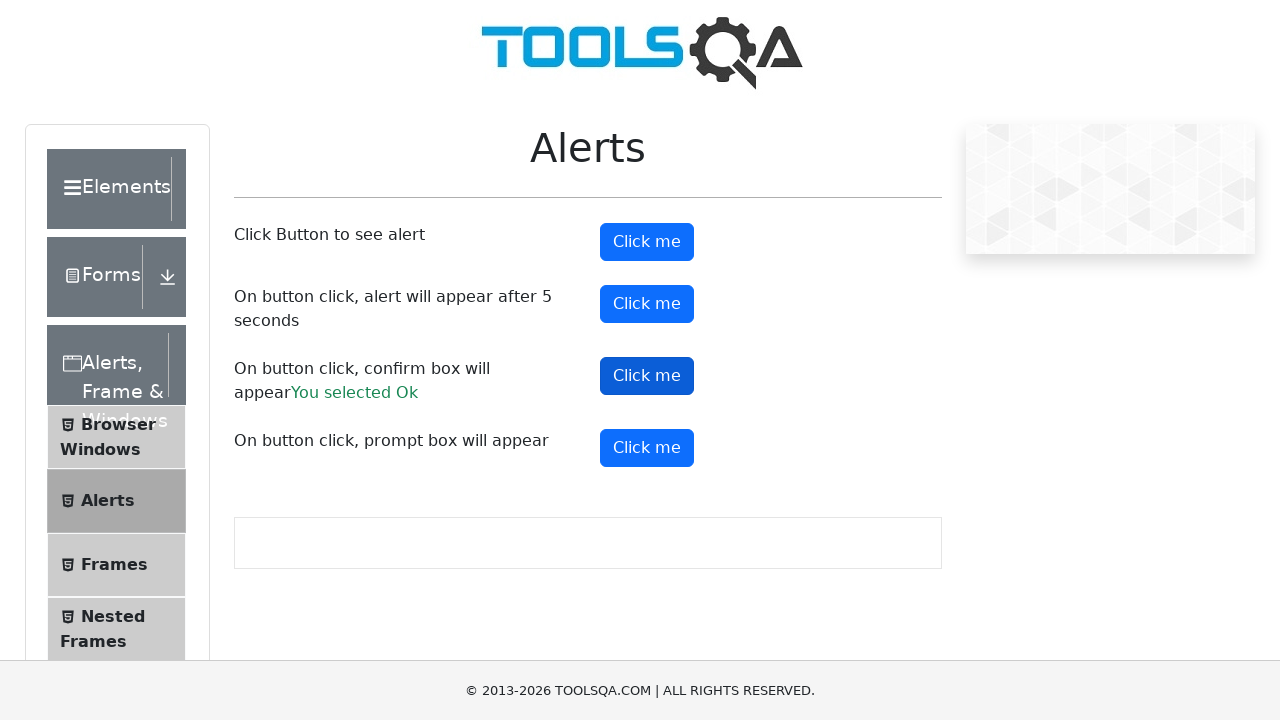